Tests scrolling functionality on a page and within a table element, then validates the sum of values in a specific table column

Starting URL: https://www.rahulshettyacademy.com/AutomationPractice/

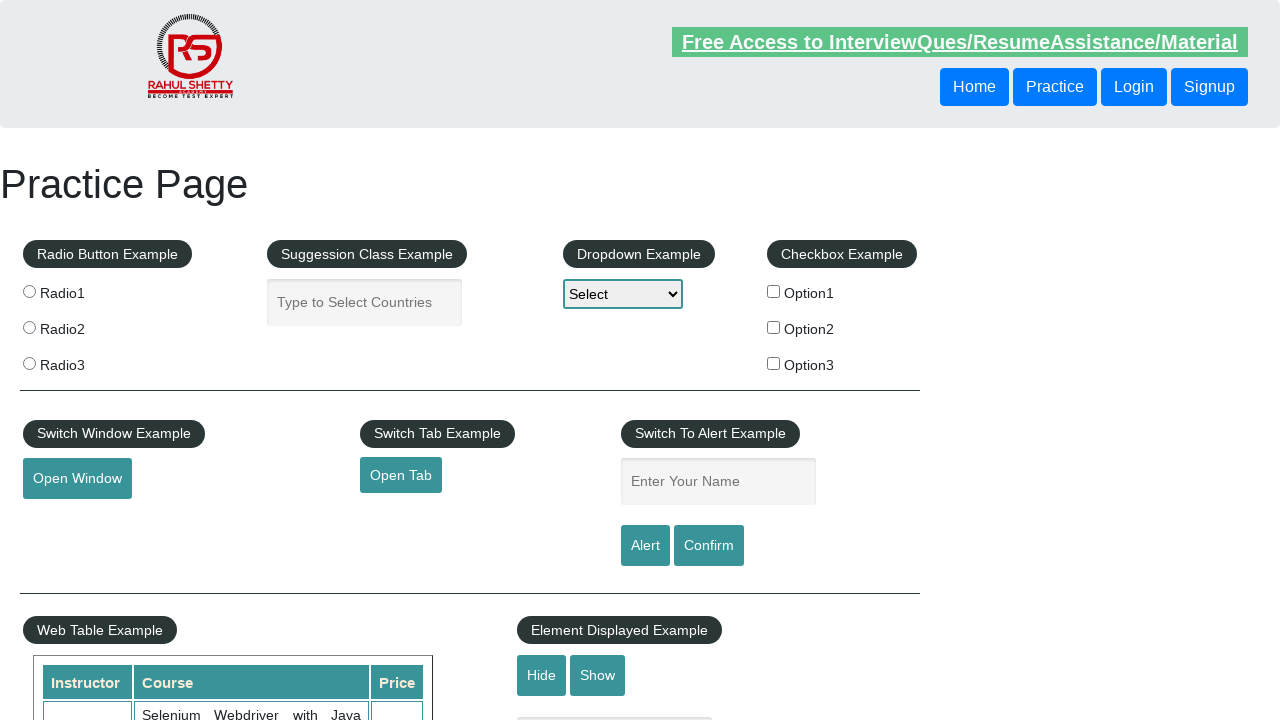

Scrolled main page down by 850 pixels
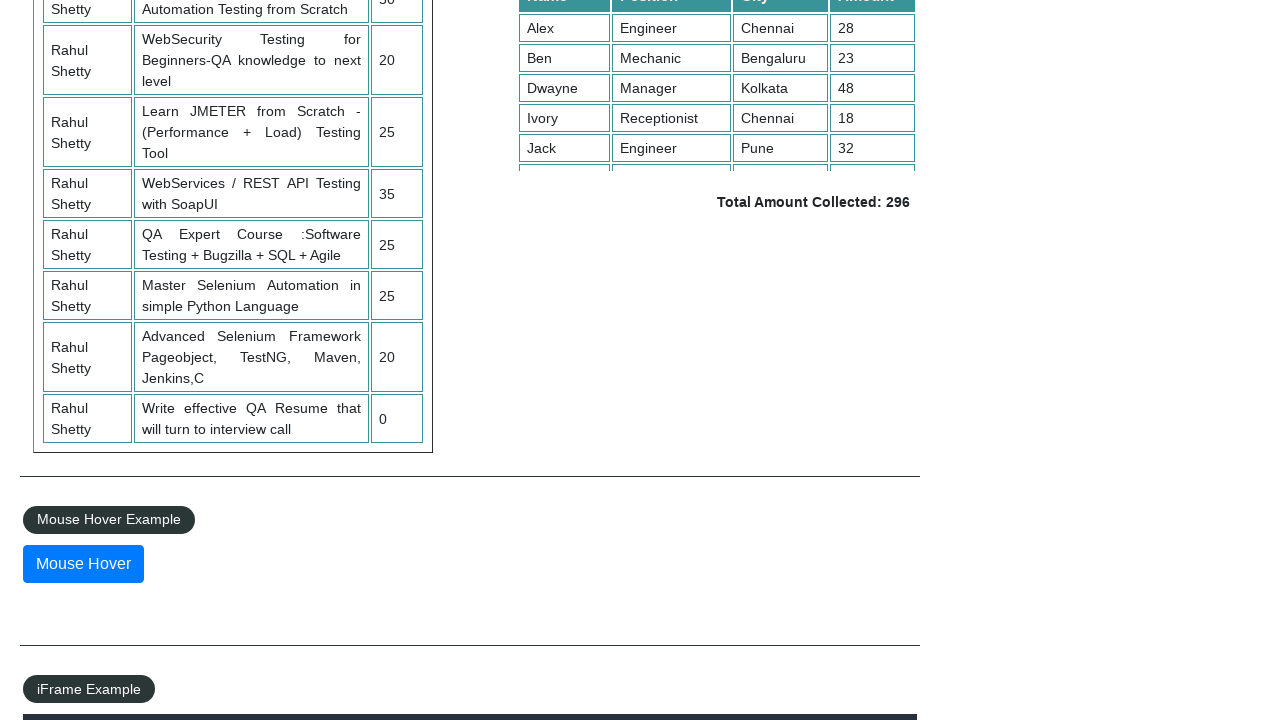

Waited 1000ms for main page scroll to complete
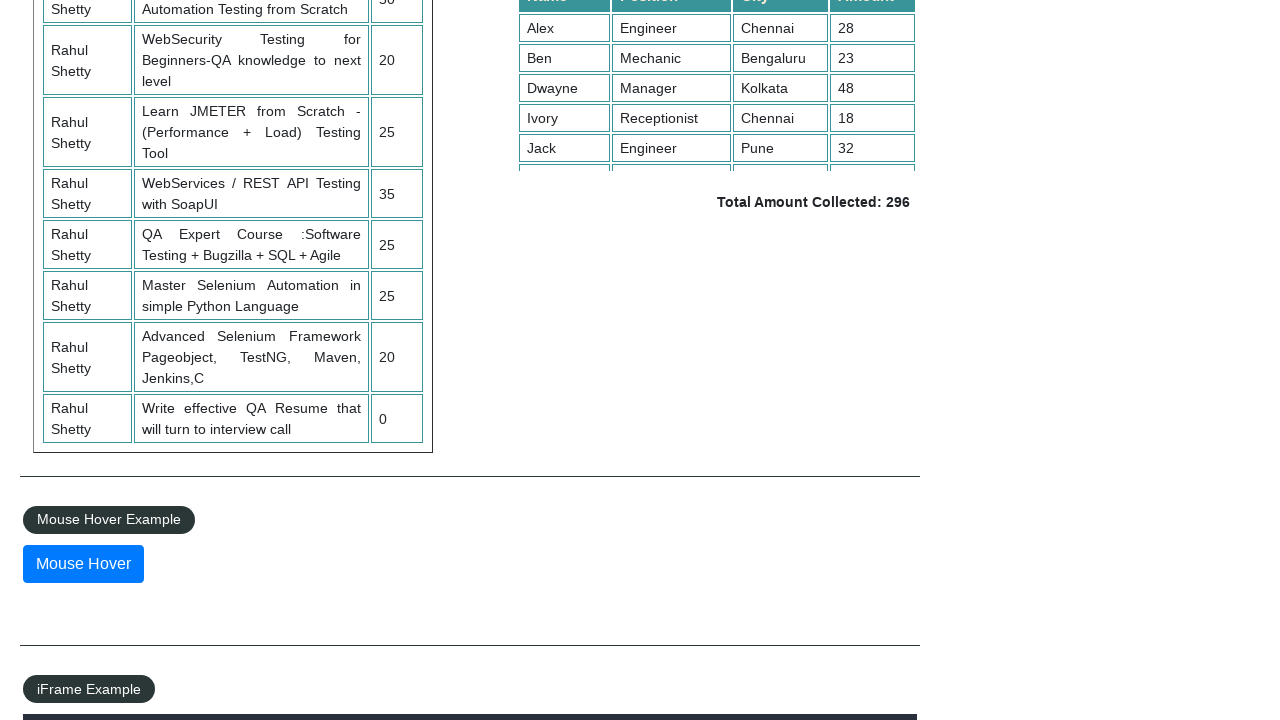

Scrolled table element down by 150 pixels
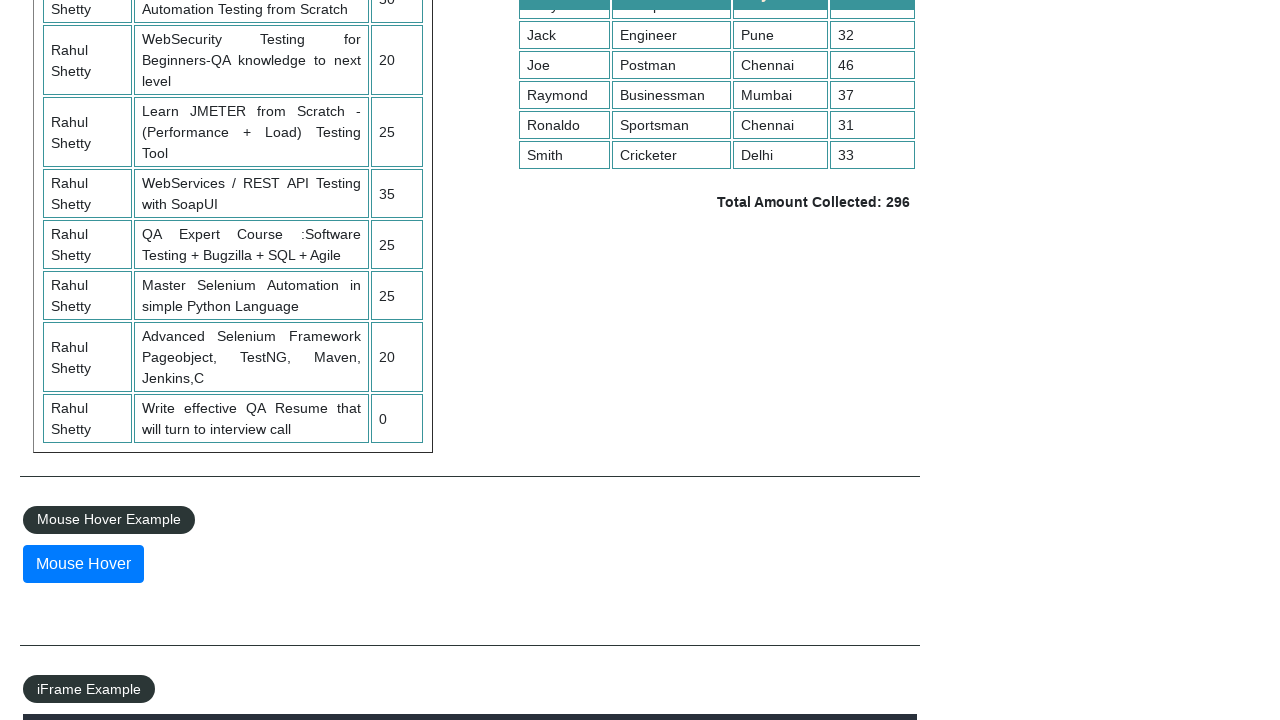

Waited 1000ms for table scroll to complete
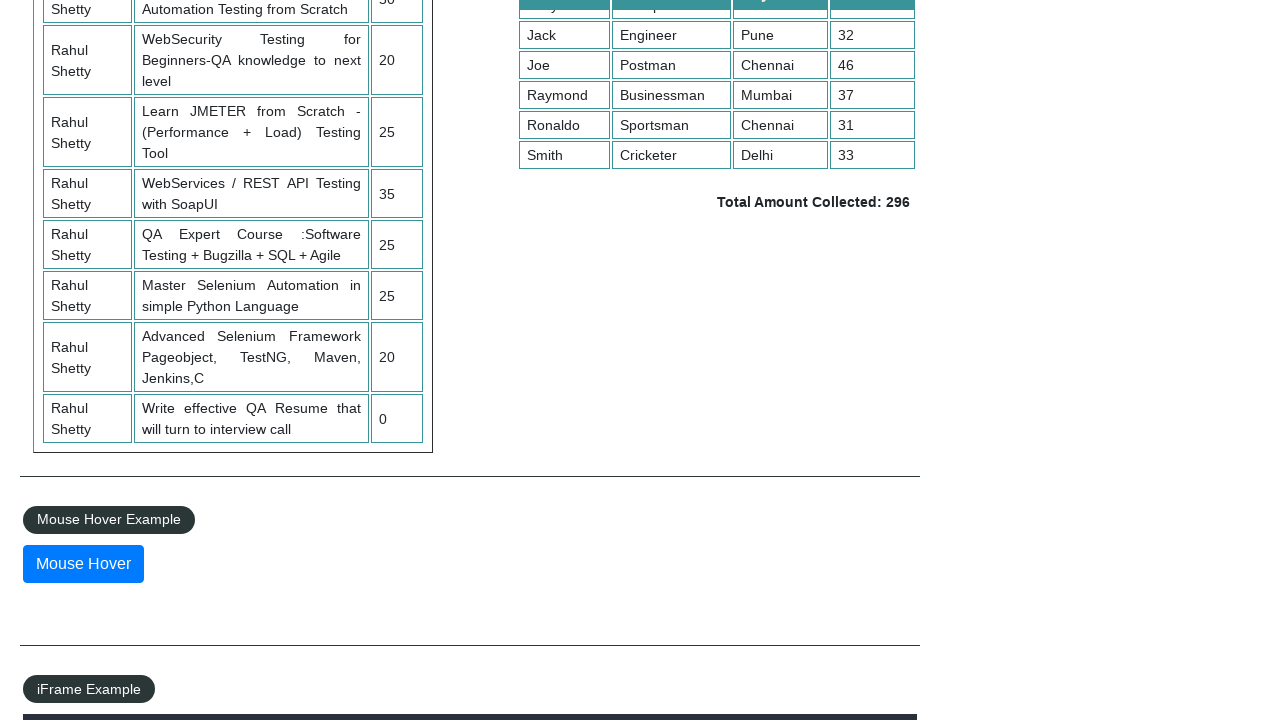

Retrieved all values from 4th column of table
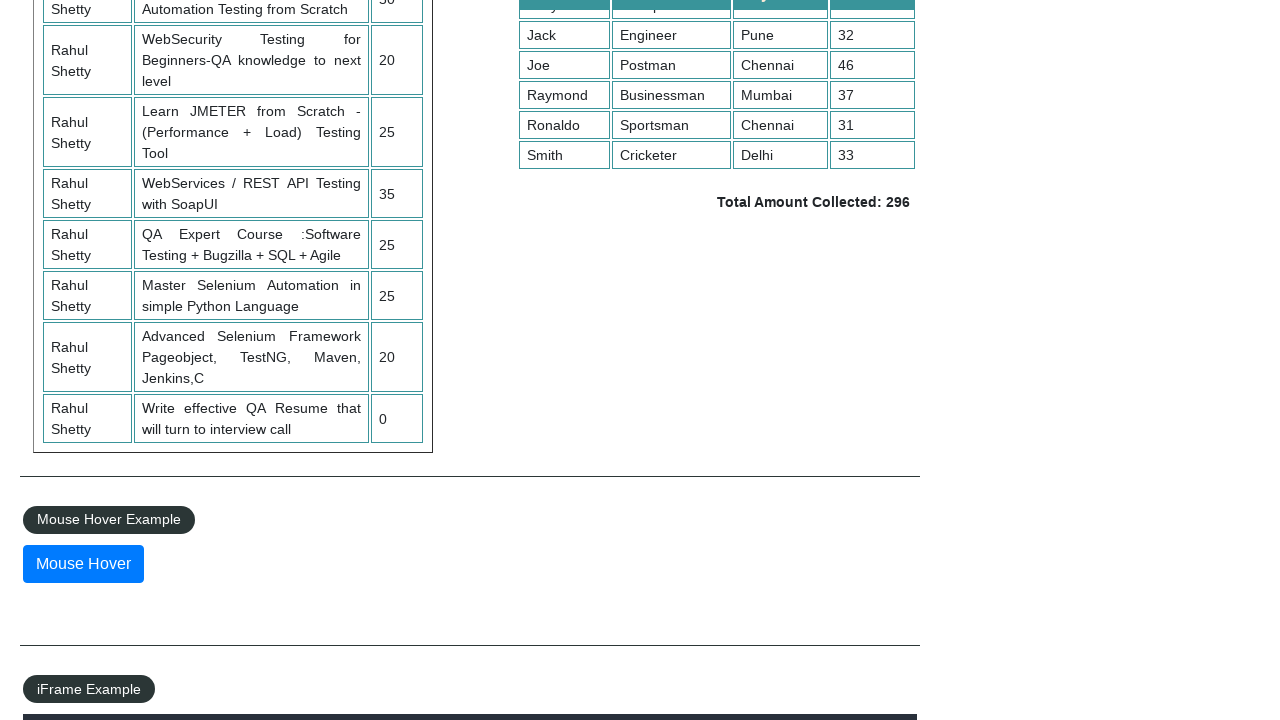

Calculated sum of table column 4 values: 296
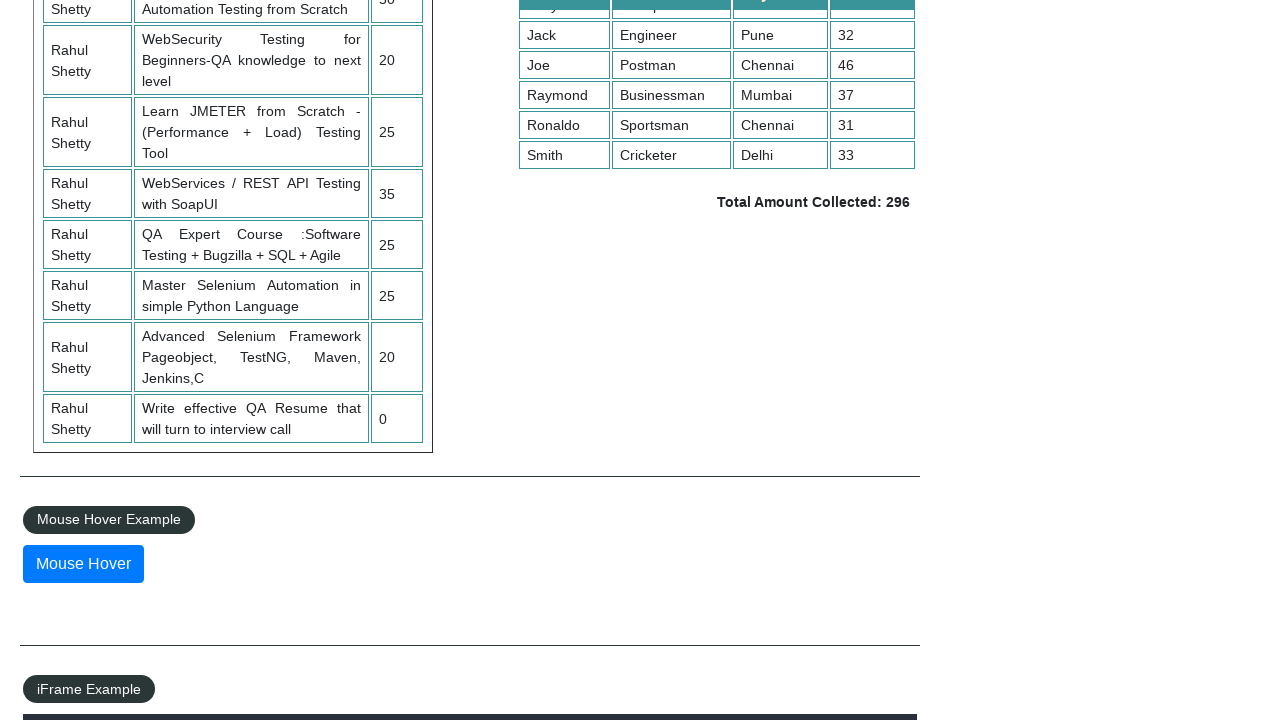

Retrieved expected total amount from page
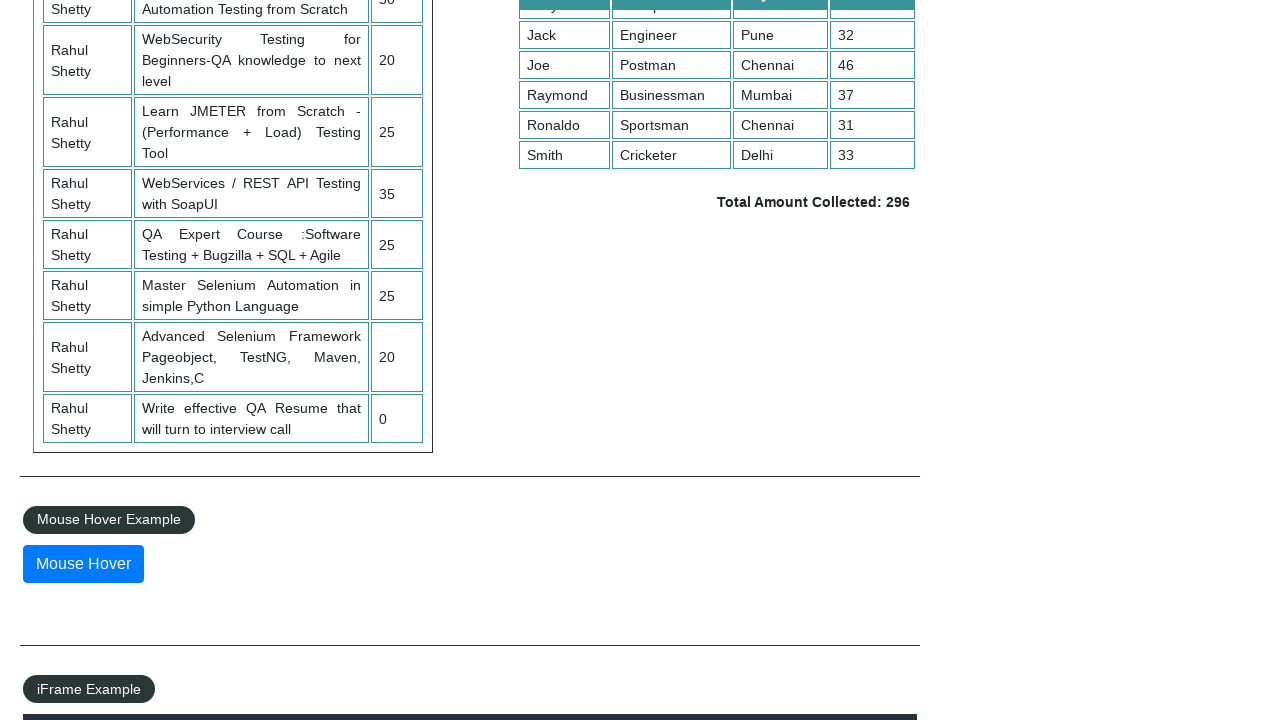

Parsed expected total value: 296
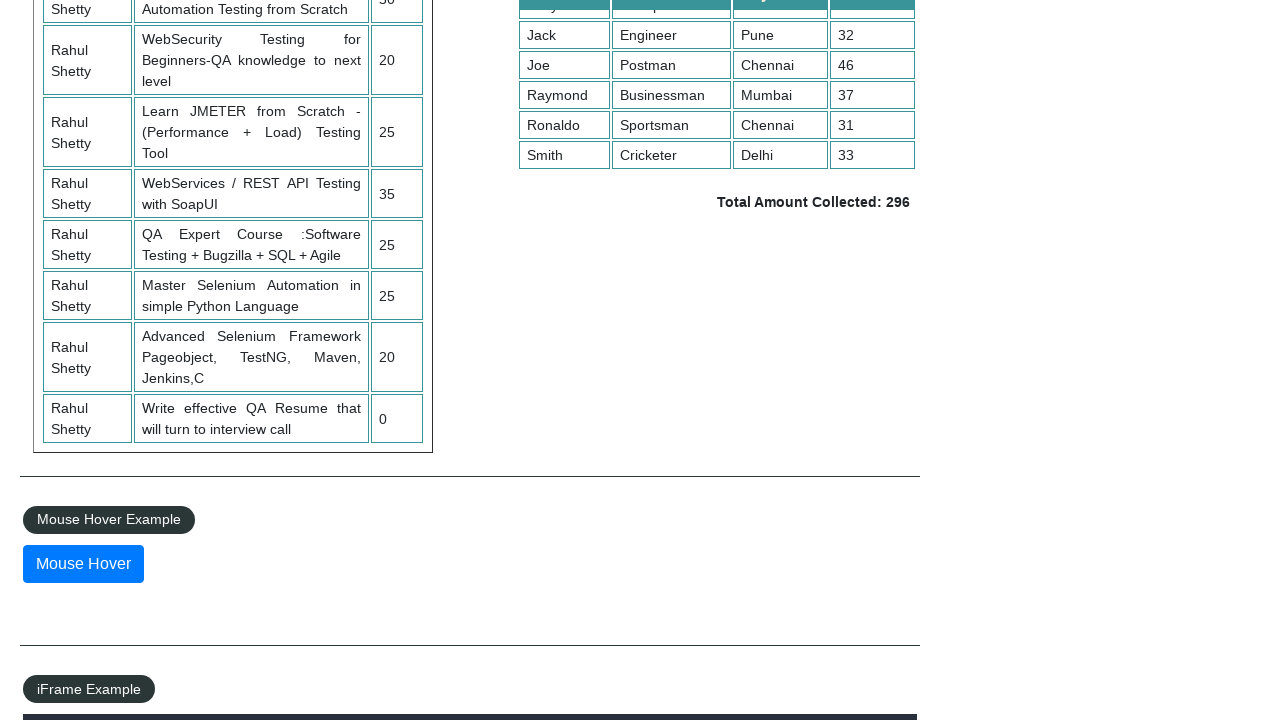

Validated that expected total equals 296
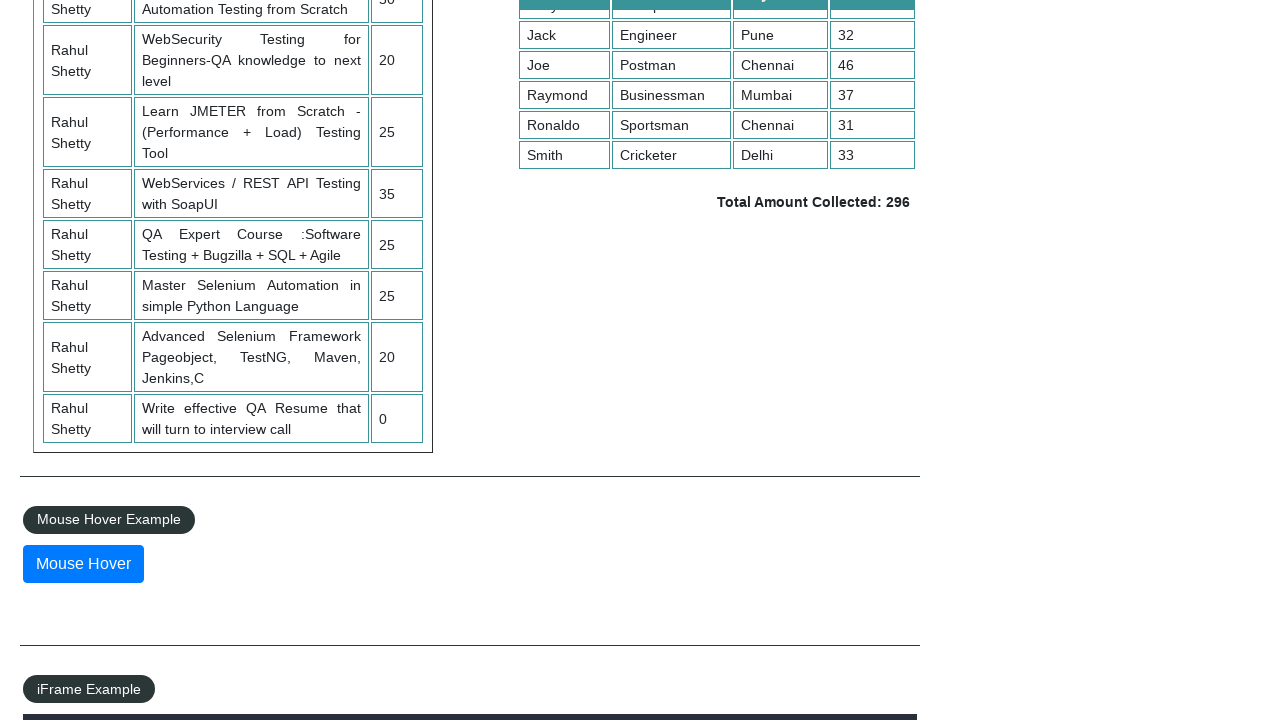

Validated that calculated sum 296 matches expected total 296
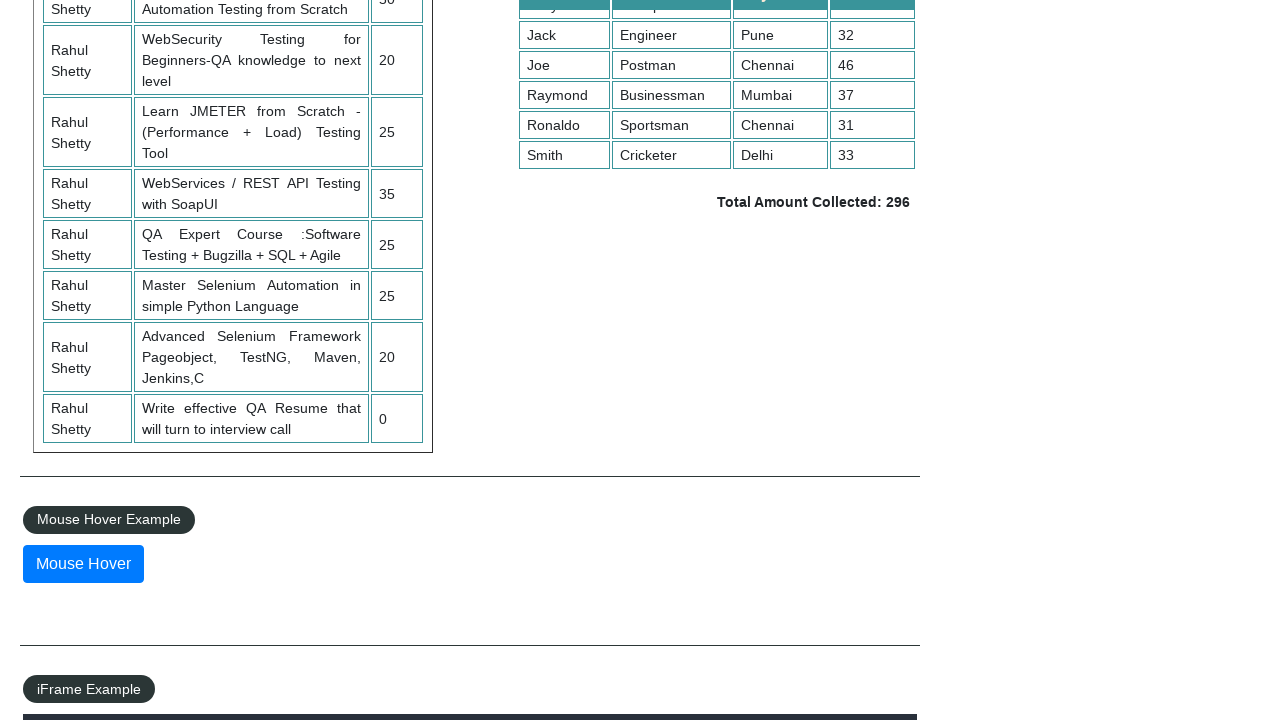

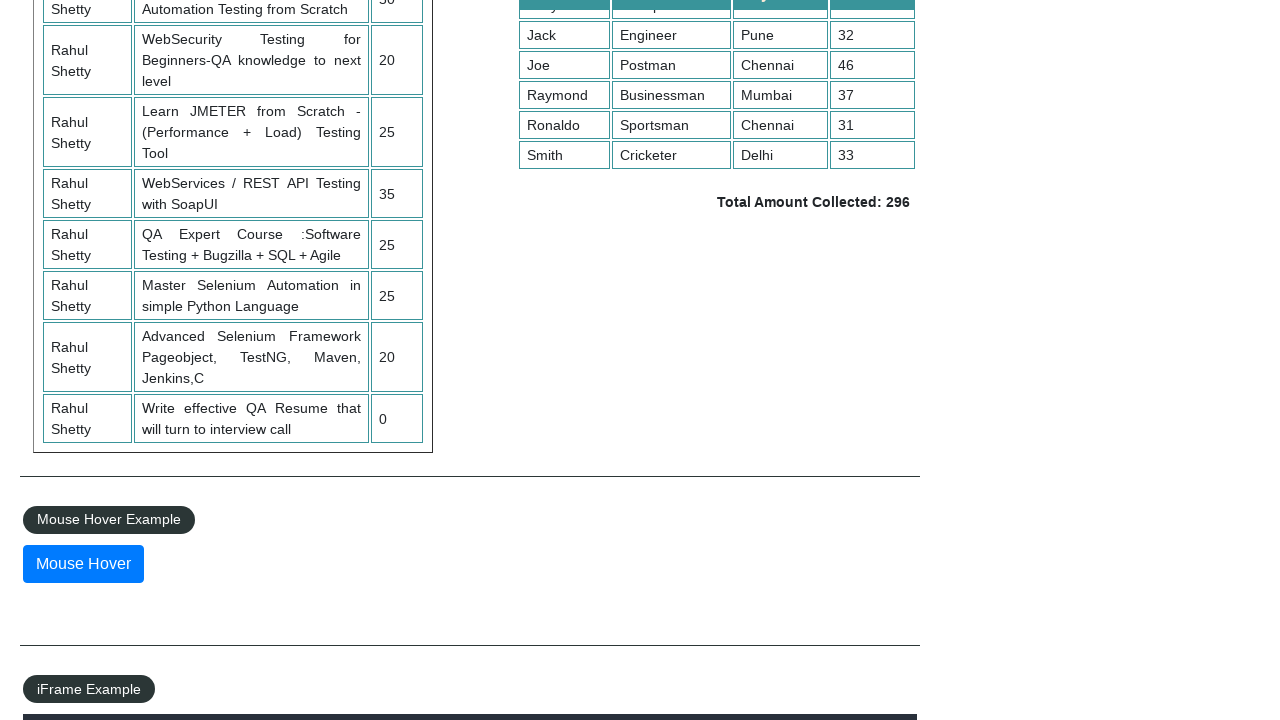